Navigates to a game website and presses the 'x' key, likely to trigger a game action or interaction.

Starting URL: http://kiddisco.asmallgame.com/

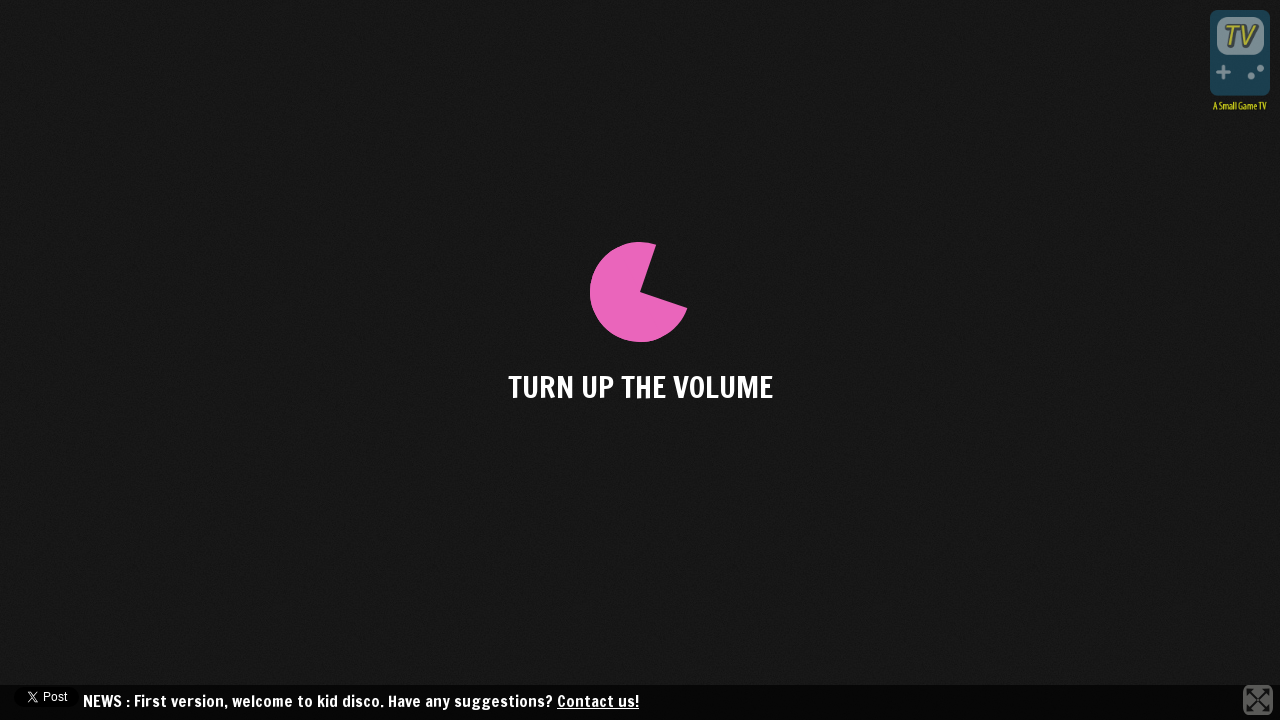

Navigated to Kiddisco game website
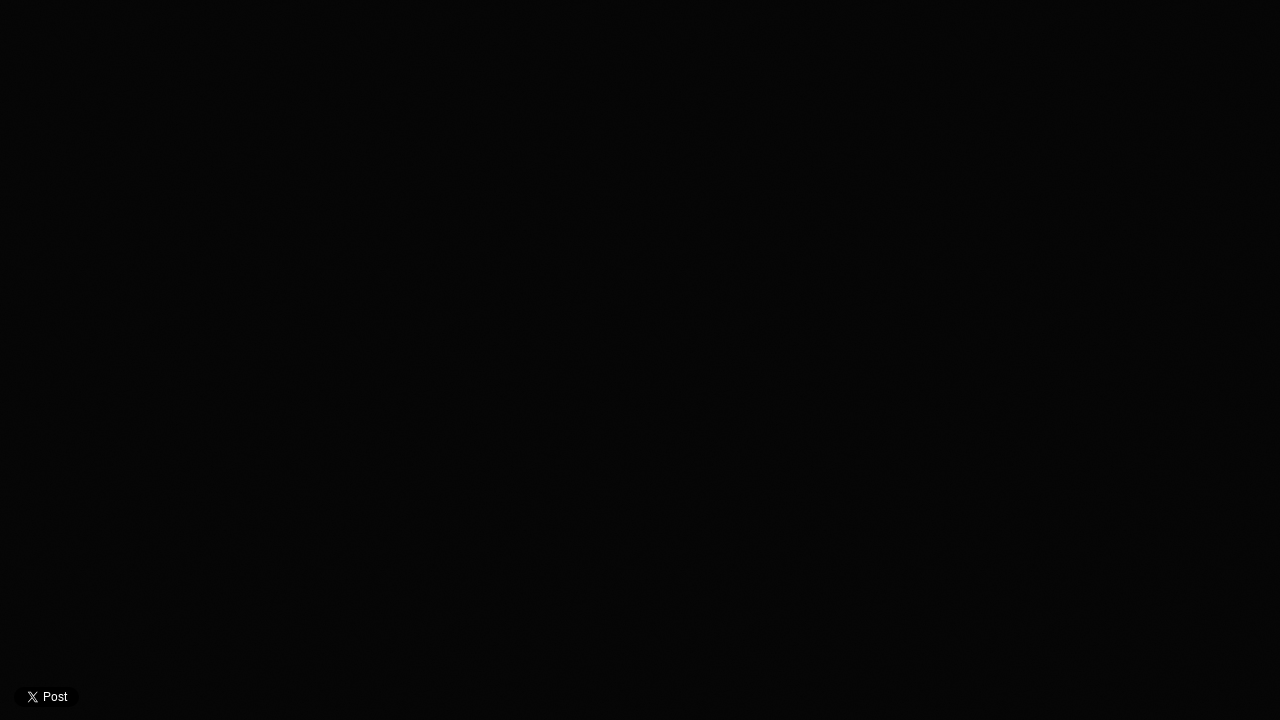

Pressed 'x' key to trigger game action
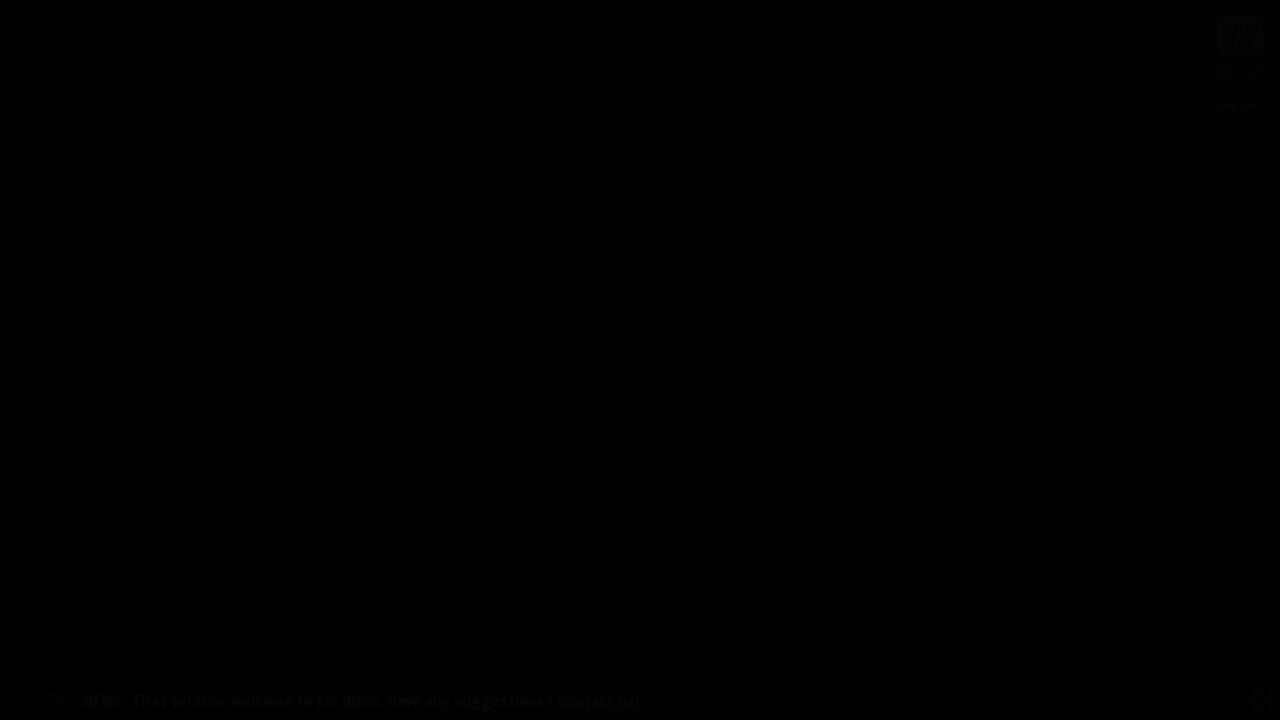

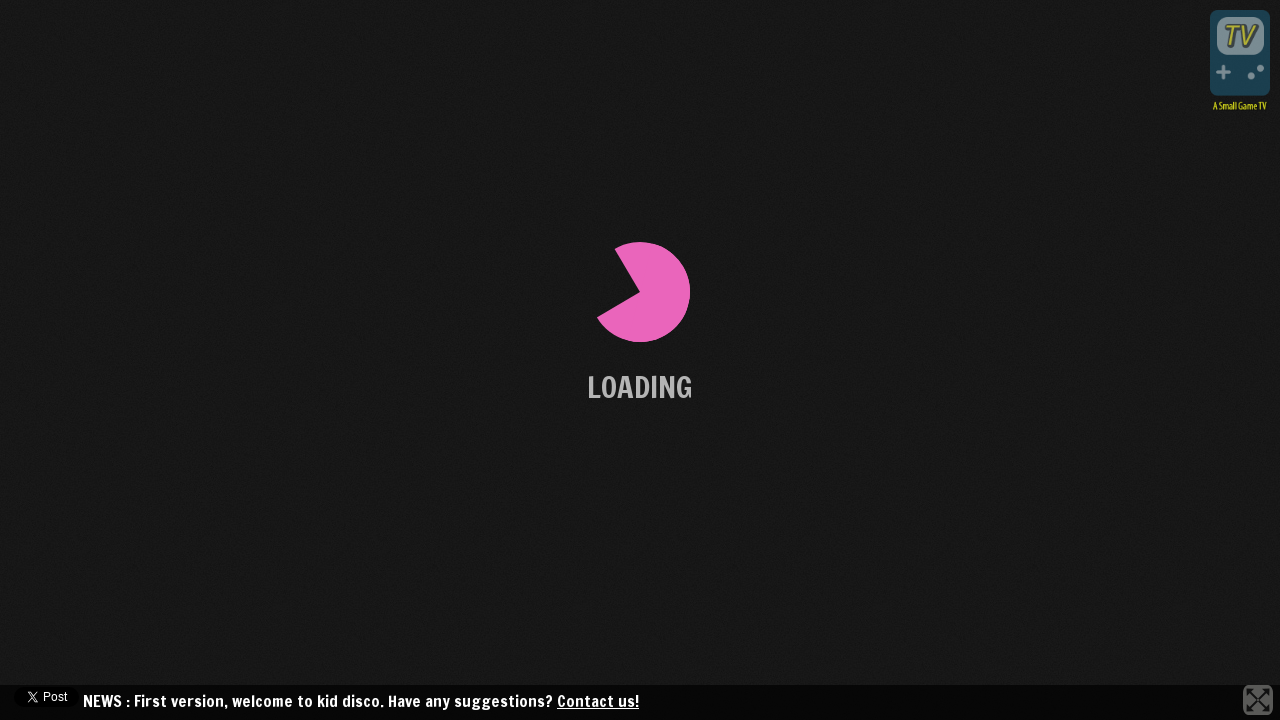